Tests handling of JavaScript prompt dialog by clicking the prompt button, entering text "Hello World", accepting the prompt, and verifying the entered text in the result

Starting URL: https://the-internet.herokuapp.com/javascript_alerts

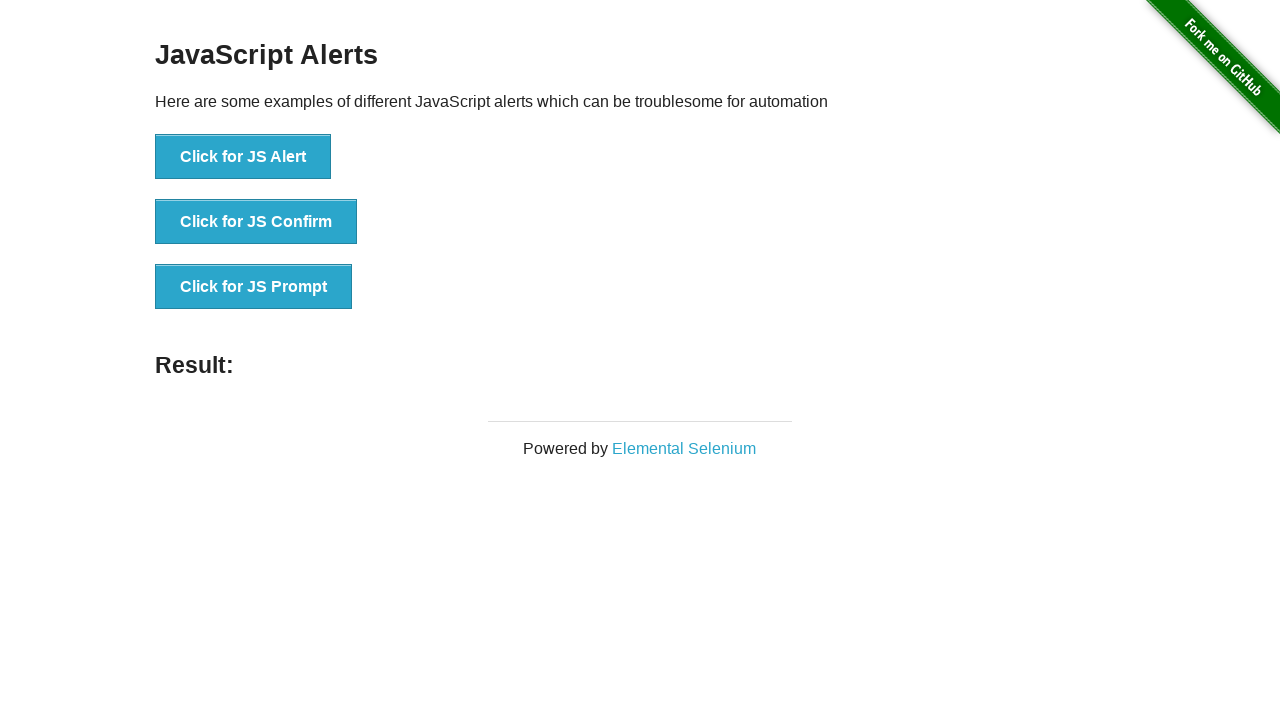

Clicked the prompt dialog button at (254, 287) on xpath=//button[@onclick='jsPrompt()']
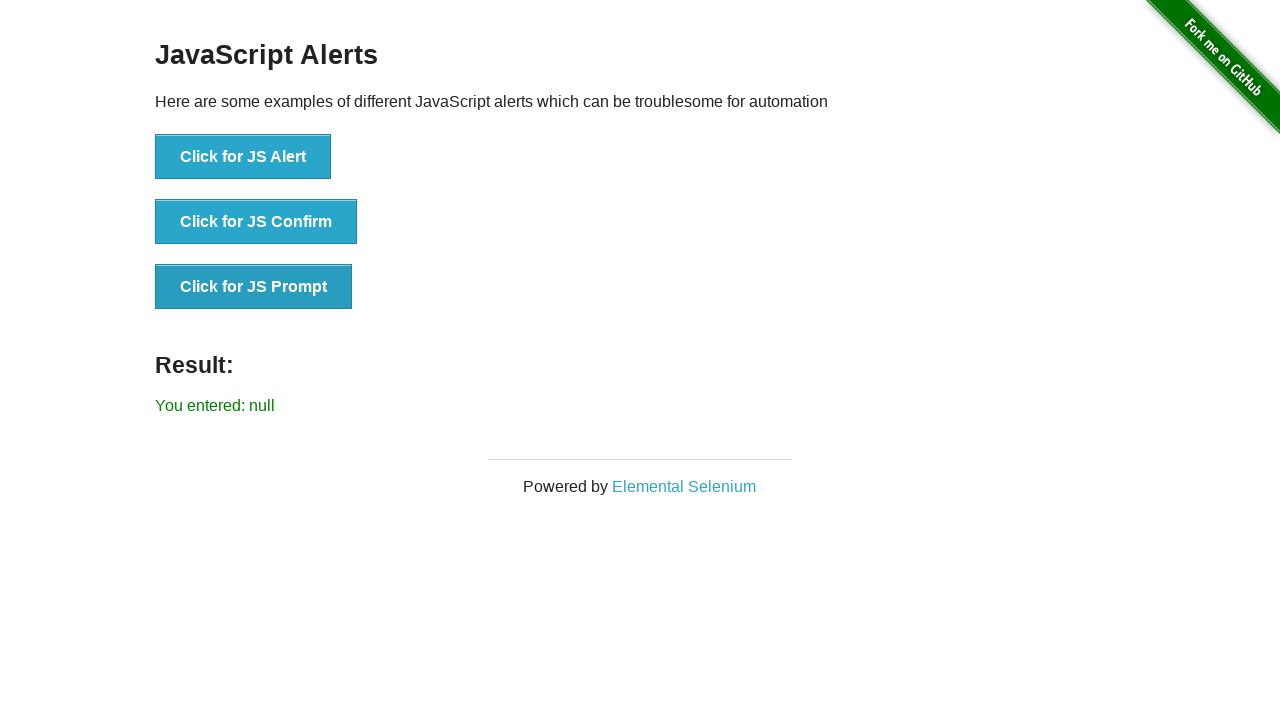

Set up dialog handler to accept prompt with 'Hello World'
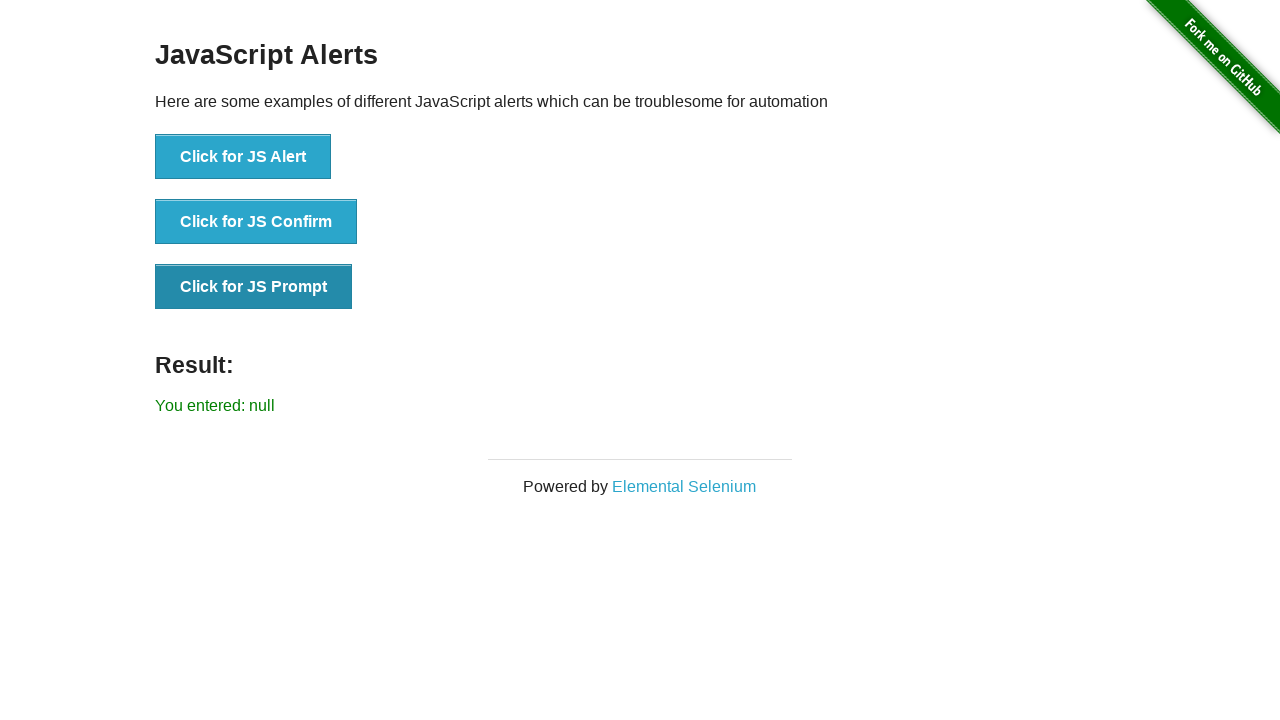

Result element appeared after accepting prompt
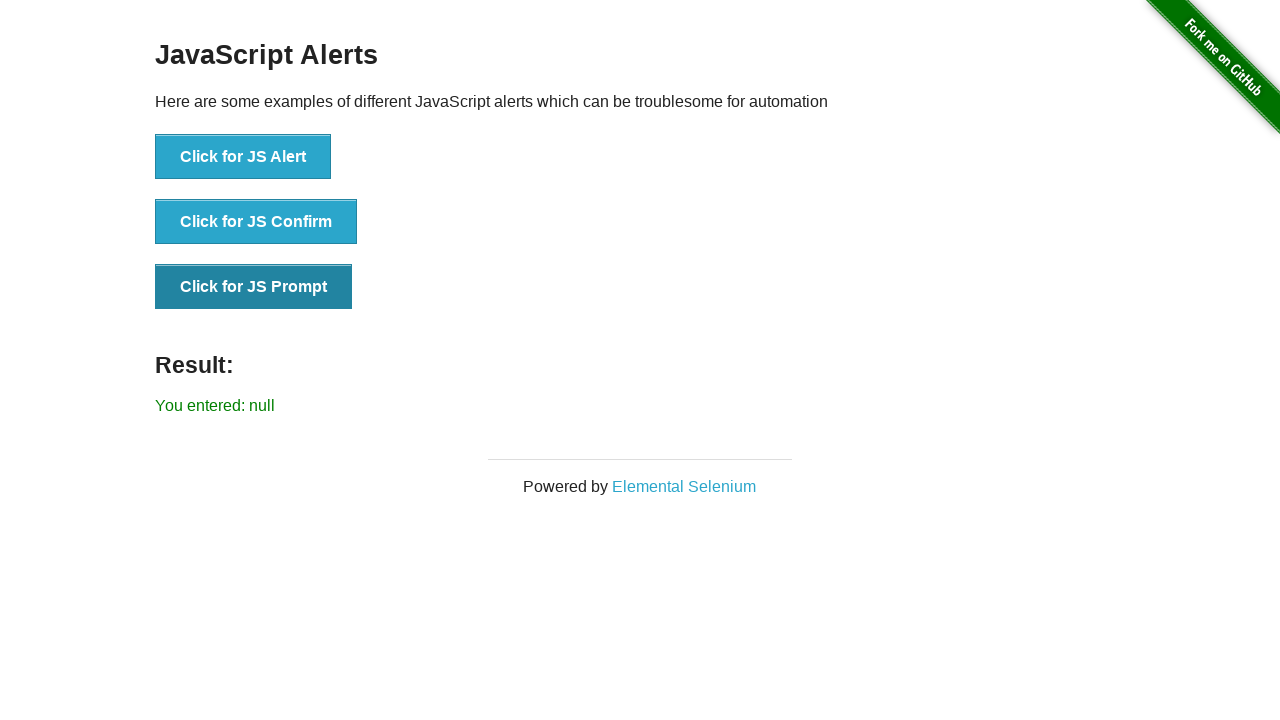

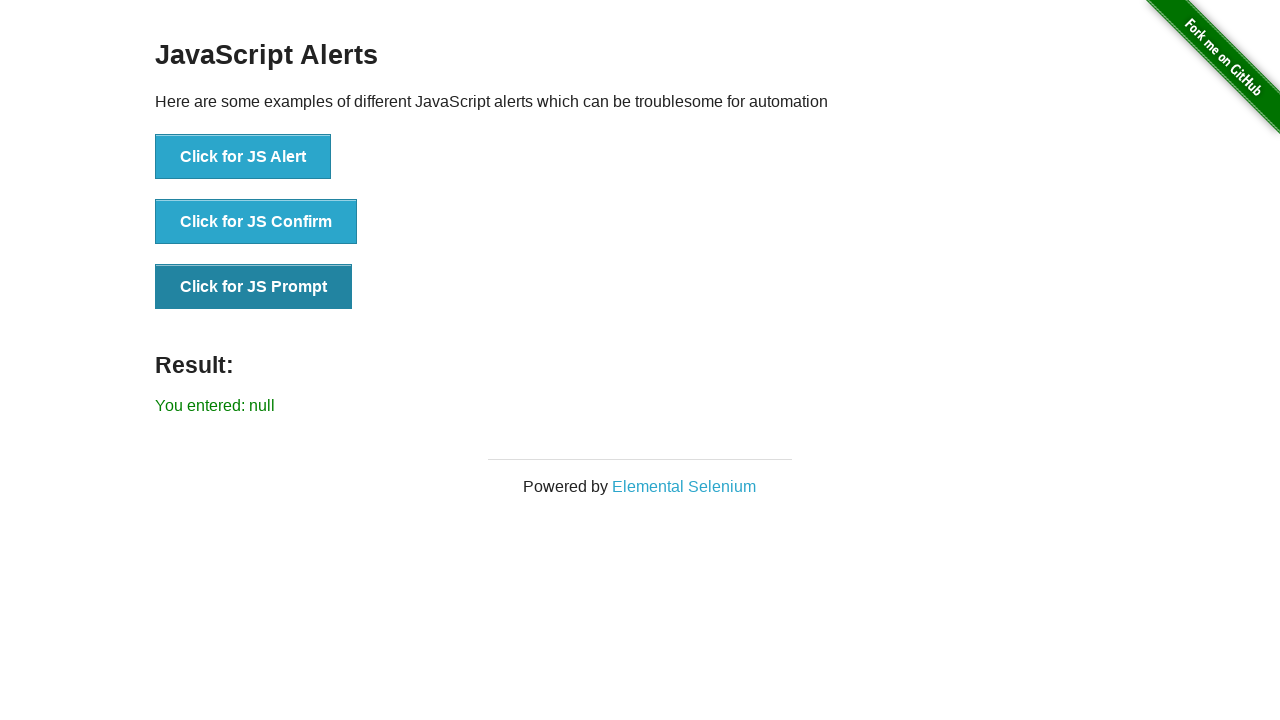